Tests that the Custom subdomain on sample environment page loads and displays a visitorId in the pre element

Starting URL: https://experiments.martinmakarsky.com/fingerprint-pro-full-subdomain-sample-environment

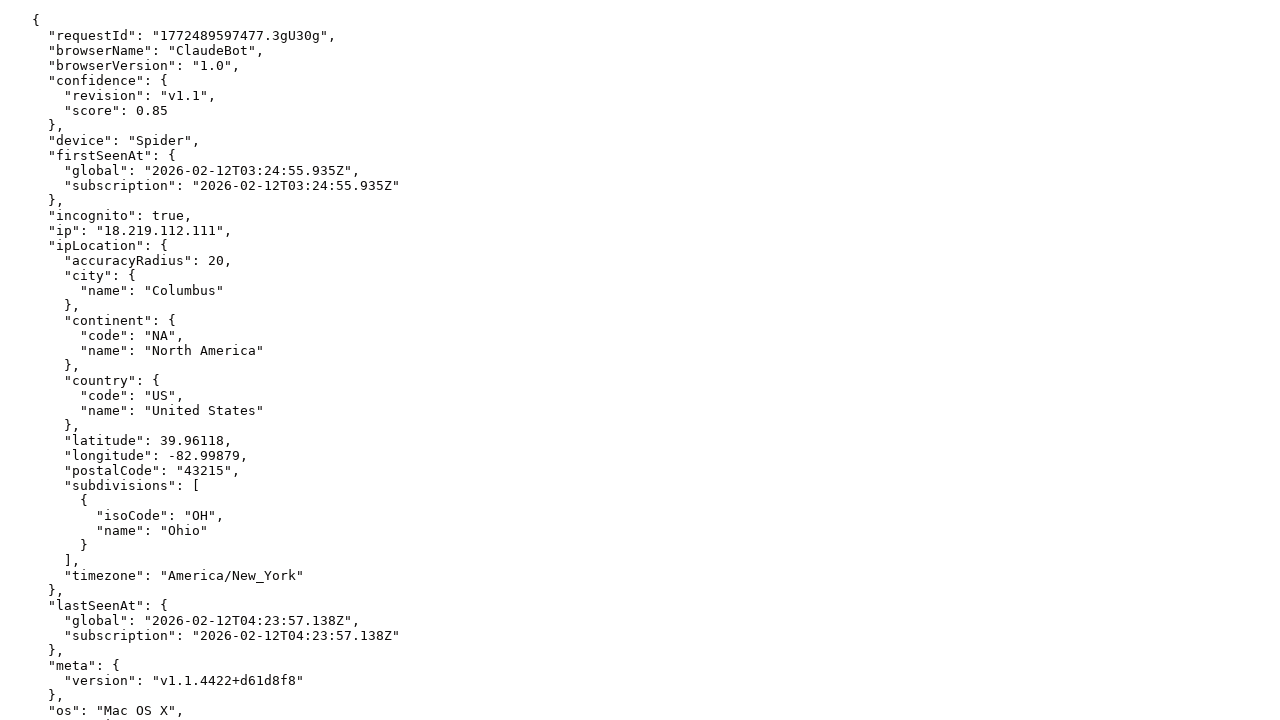

Navigated to Custom subdomain on sample environment page
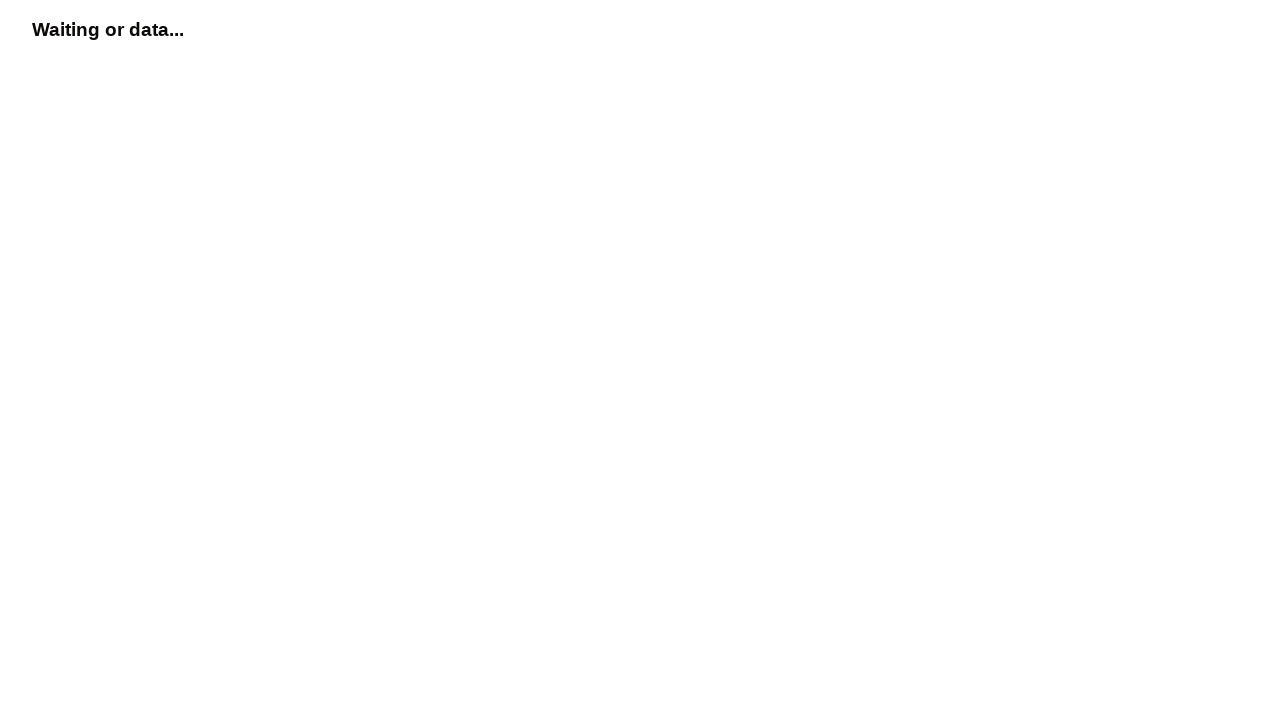

Pre element with visitor data loaded
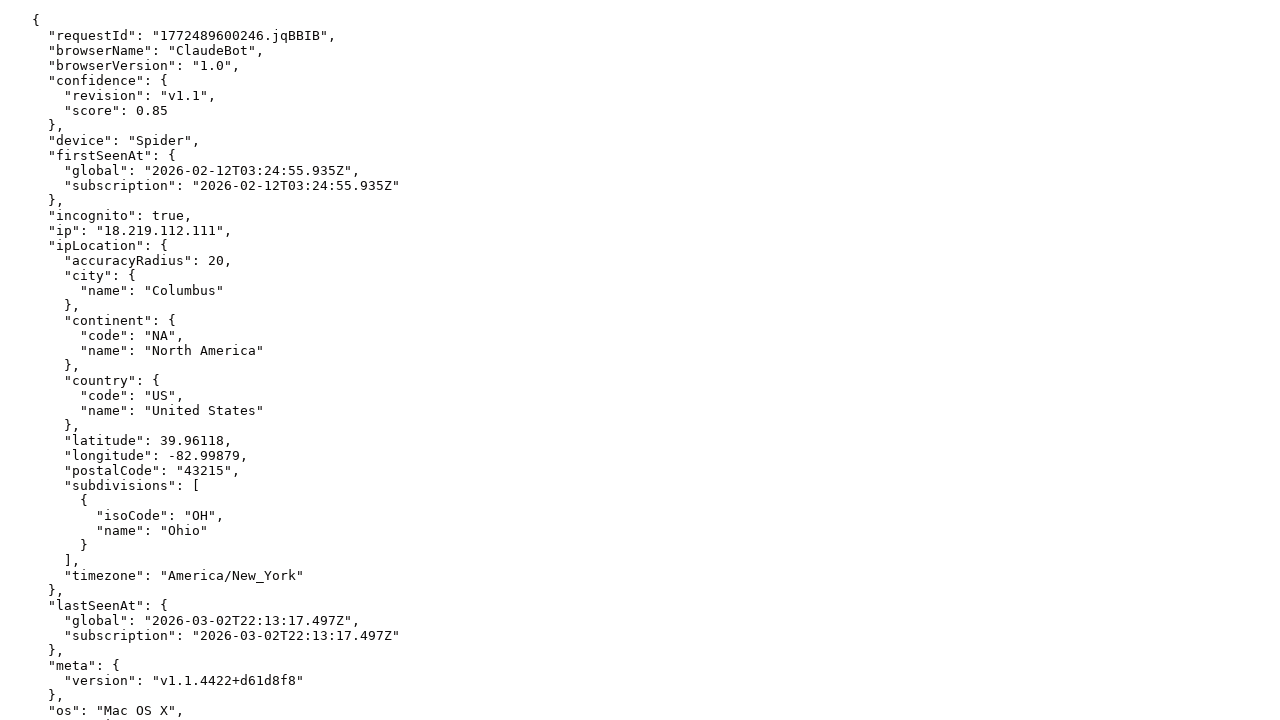

Retrieved visitorId from pre element
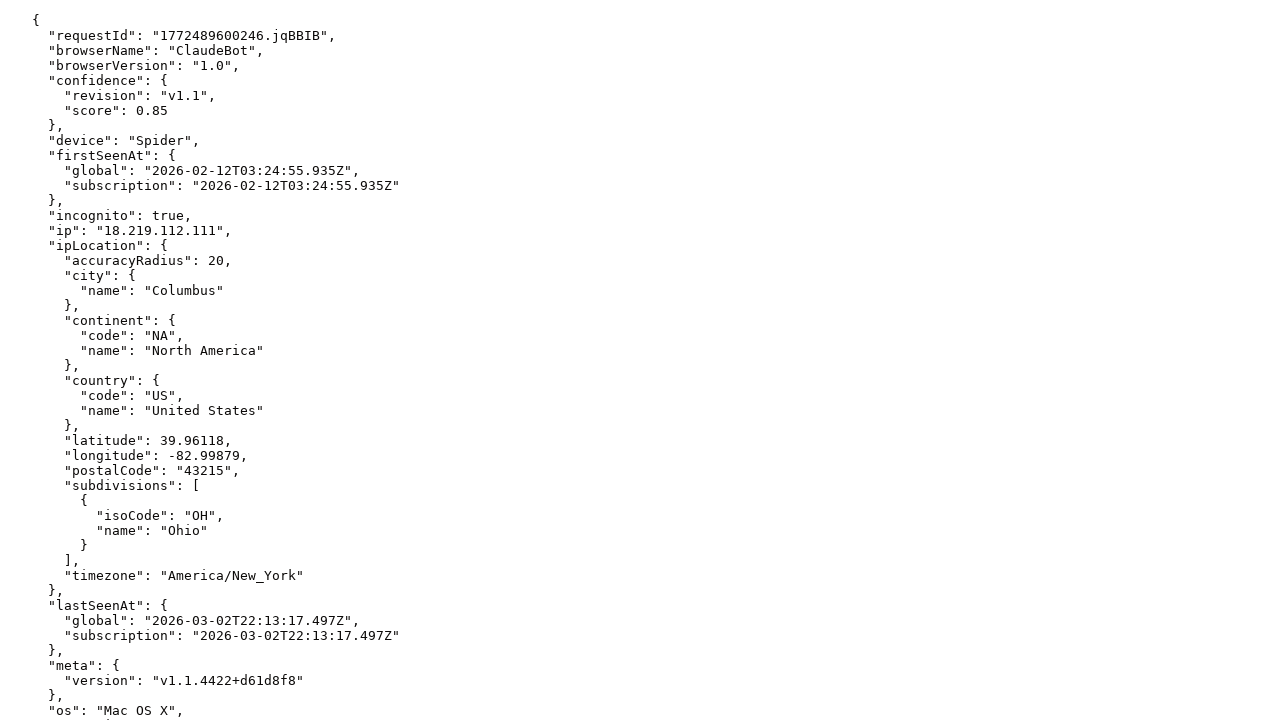

Verified visitorId is displayed in pre element
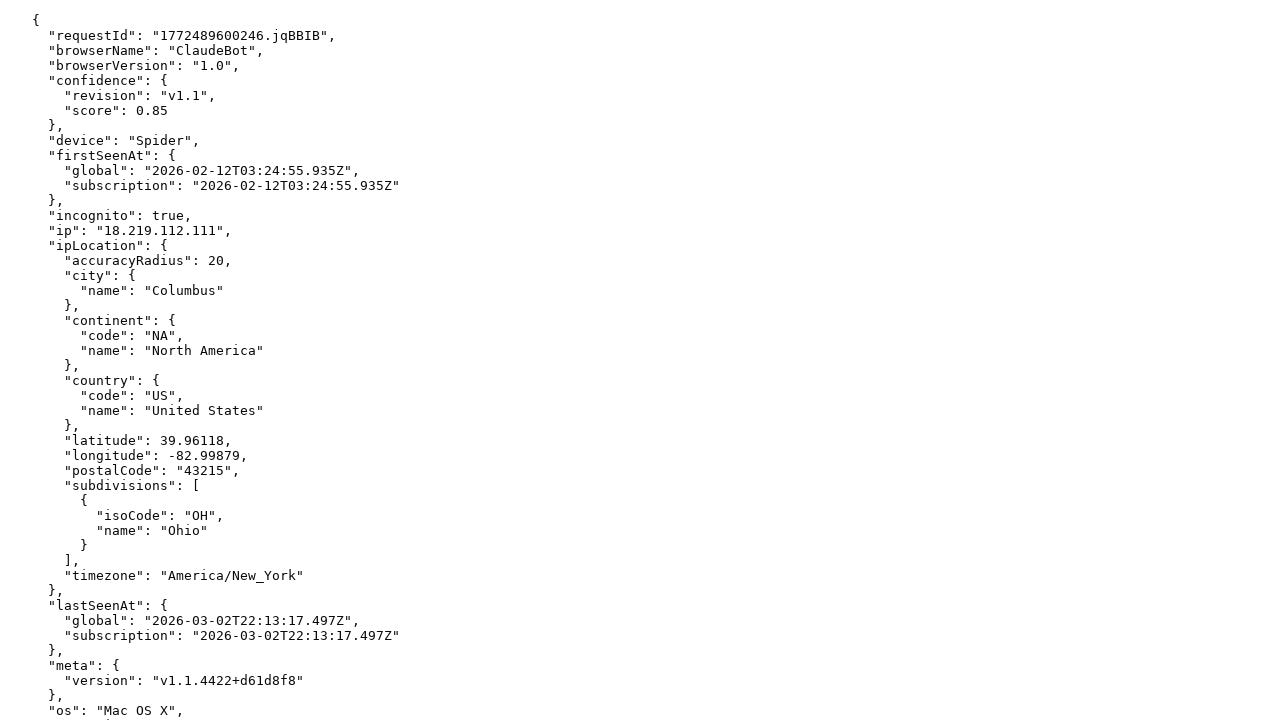

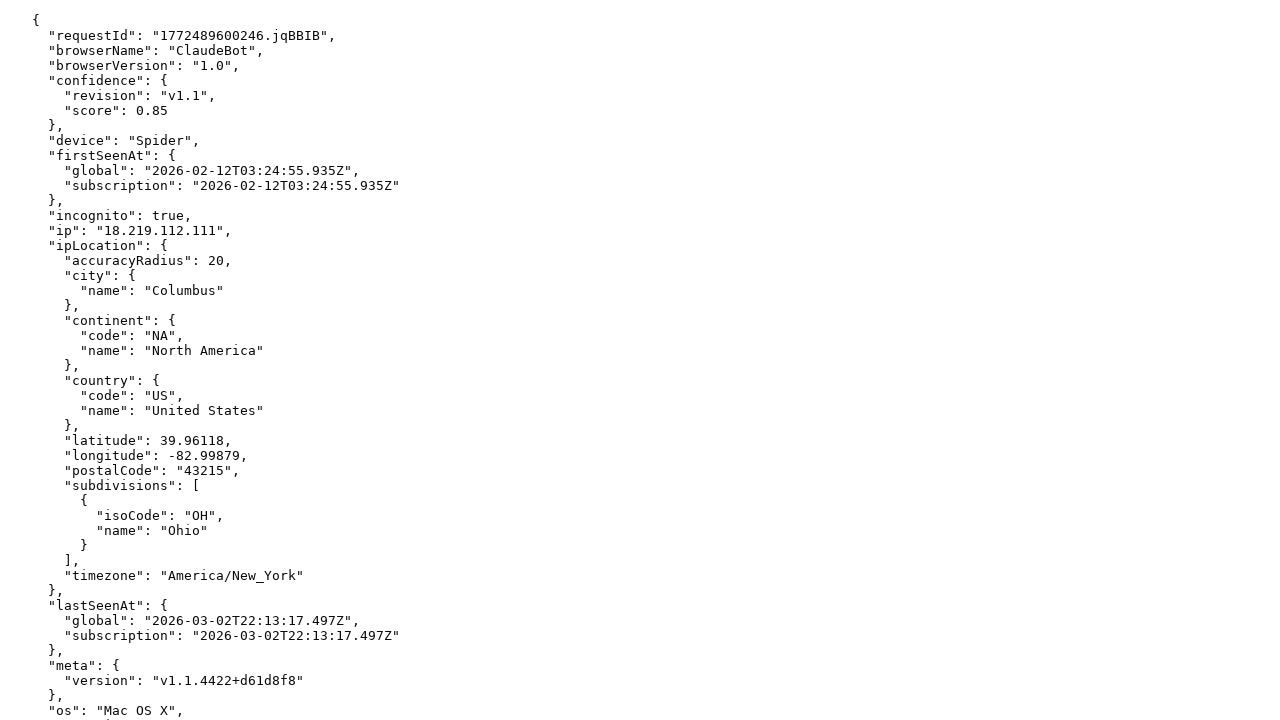